Finds the table row with the minimum price and clicks the input element in that row

Starting URL: https://vins-udemy.s3.amazonaws.com/java/html/java8-stream-table-price.html

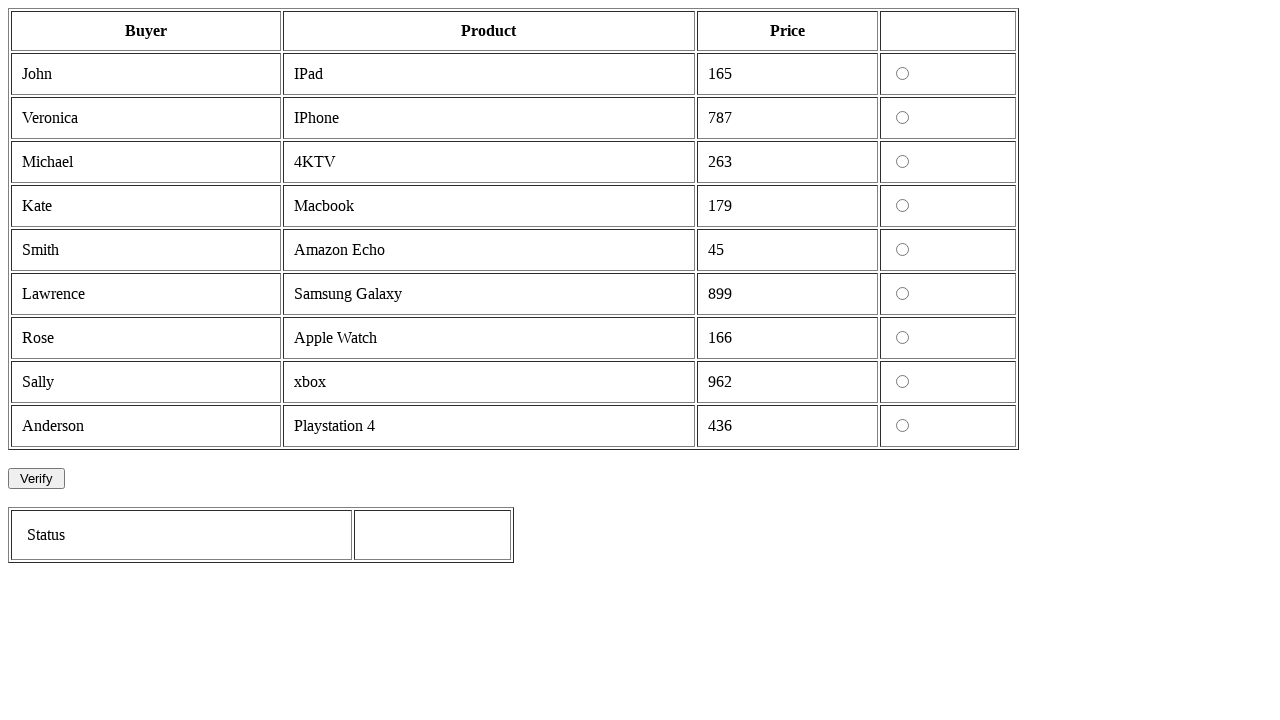

Retrieved all table rows from the products table
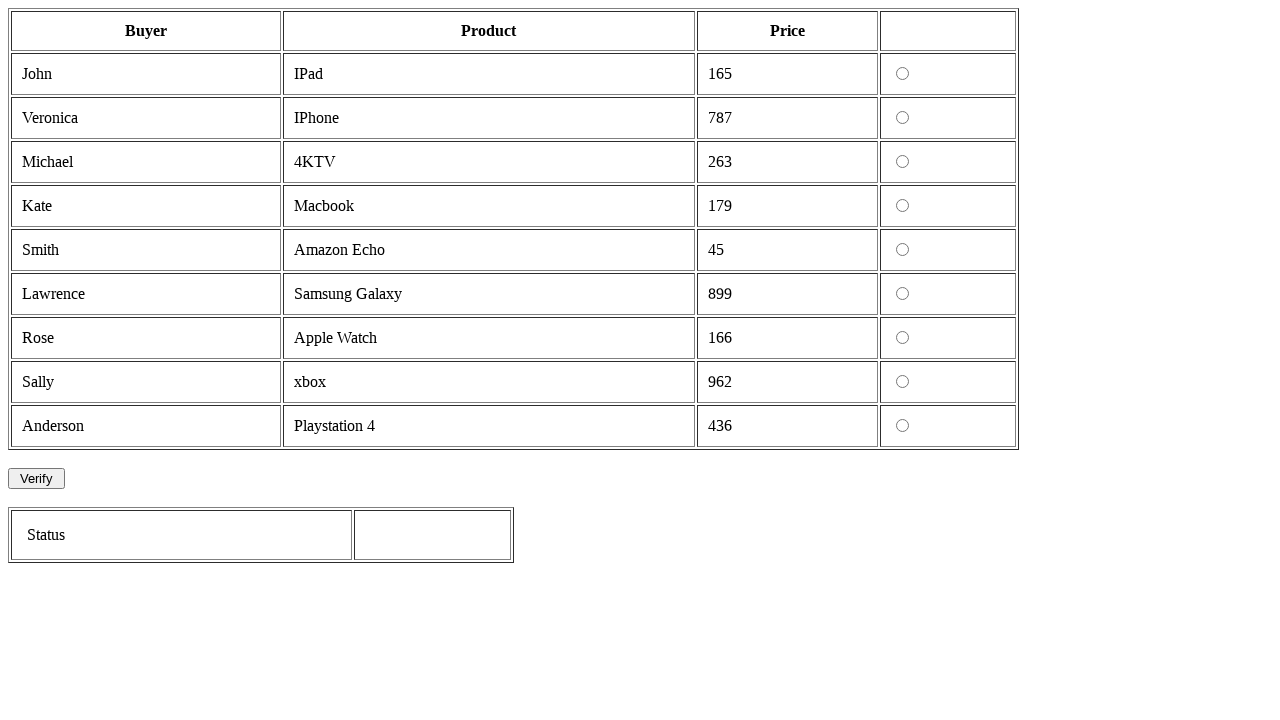

Extracted price text from table row
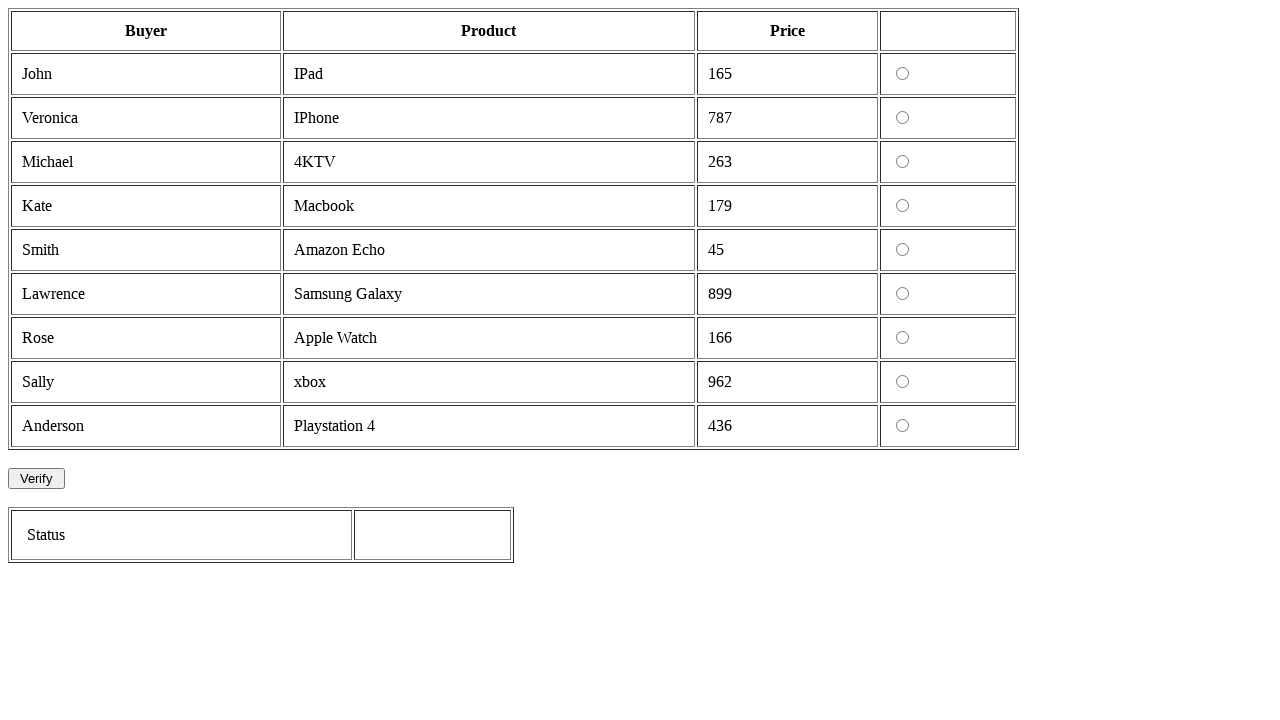

Found new minimum price: 165
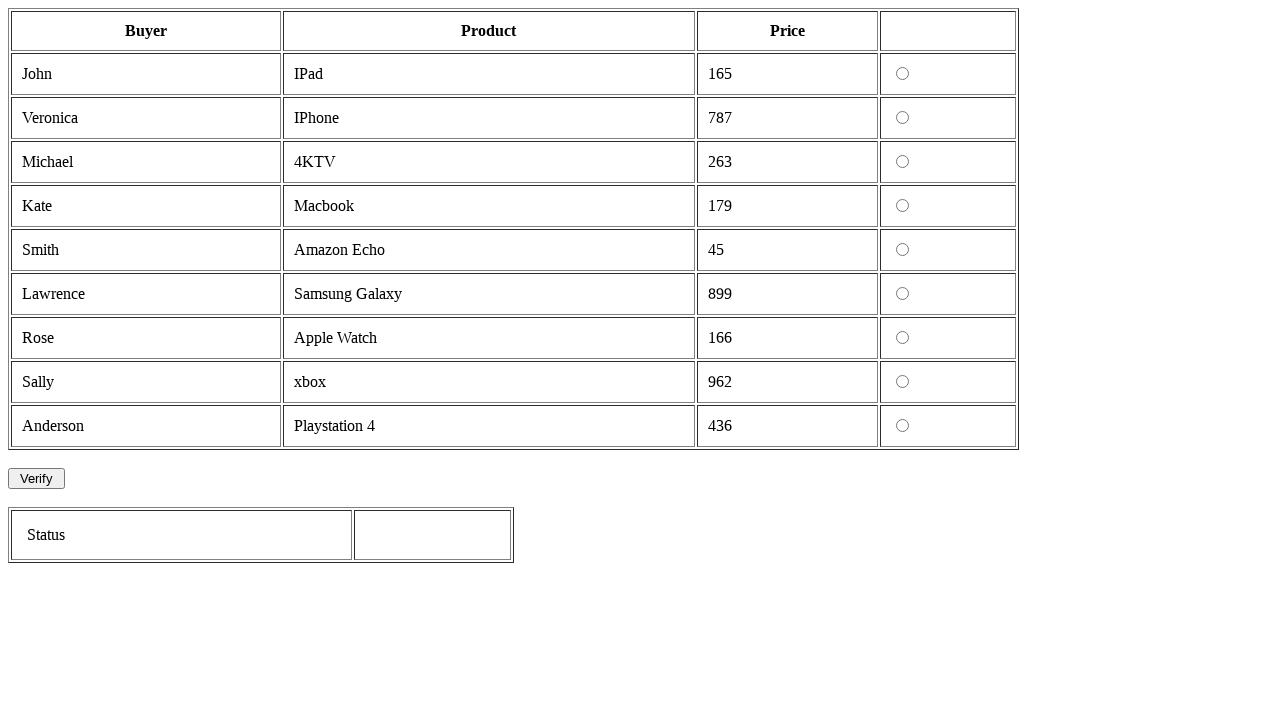

Extracted price text from table row
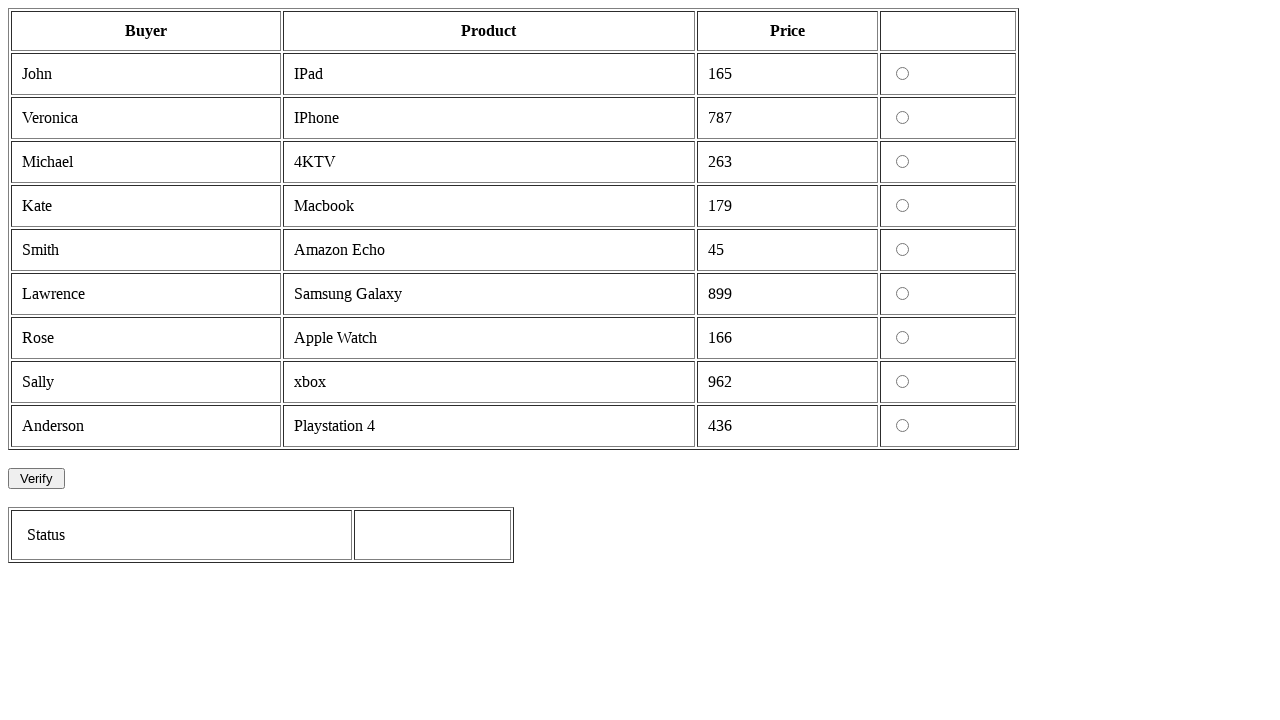

Extracted price text from table row
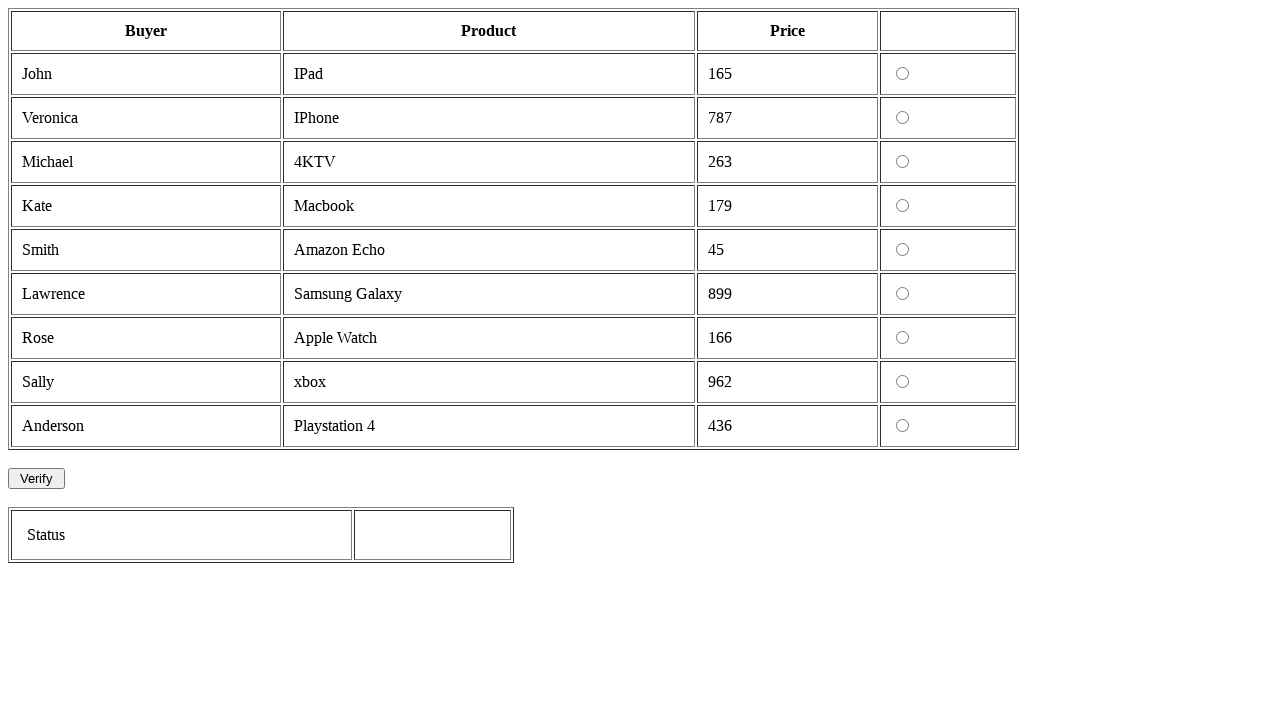

Extracted price text from table row
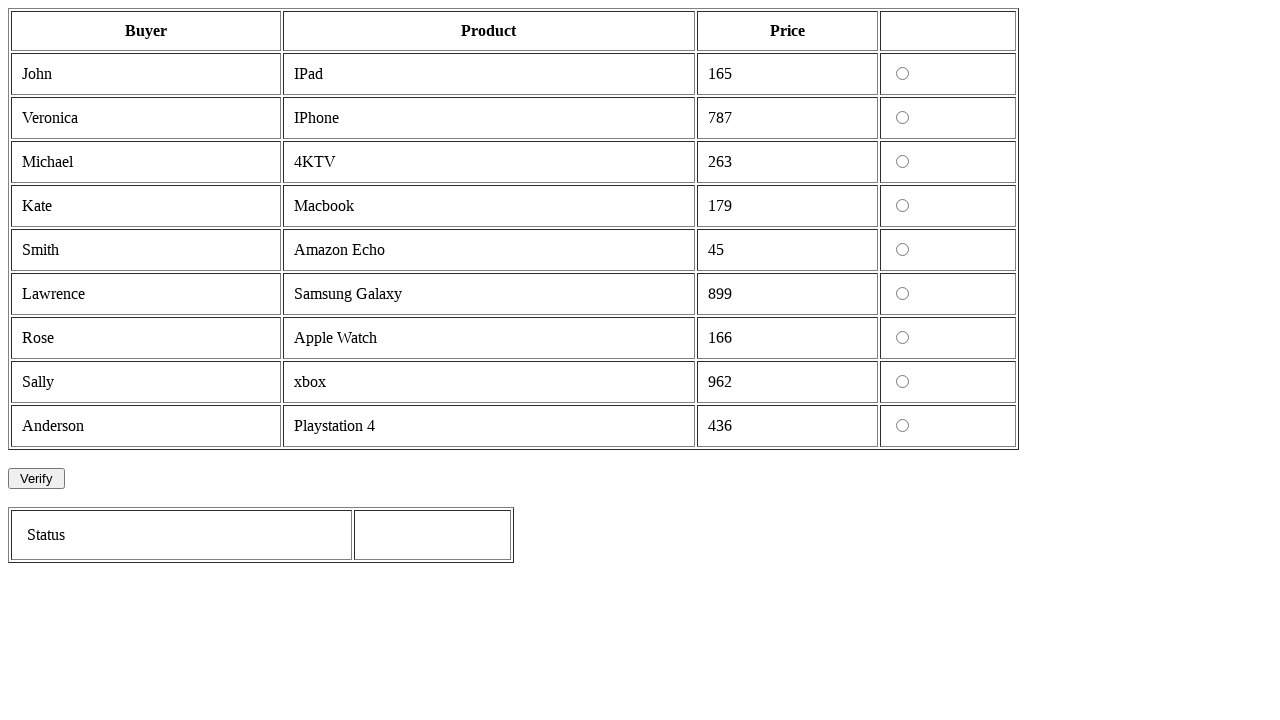

Extracted price text from table row
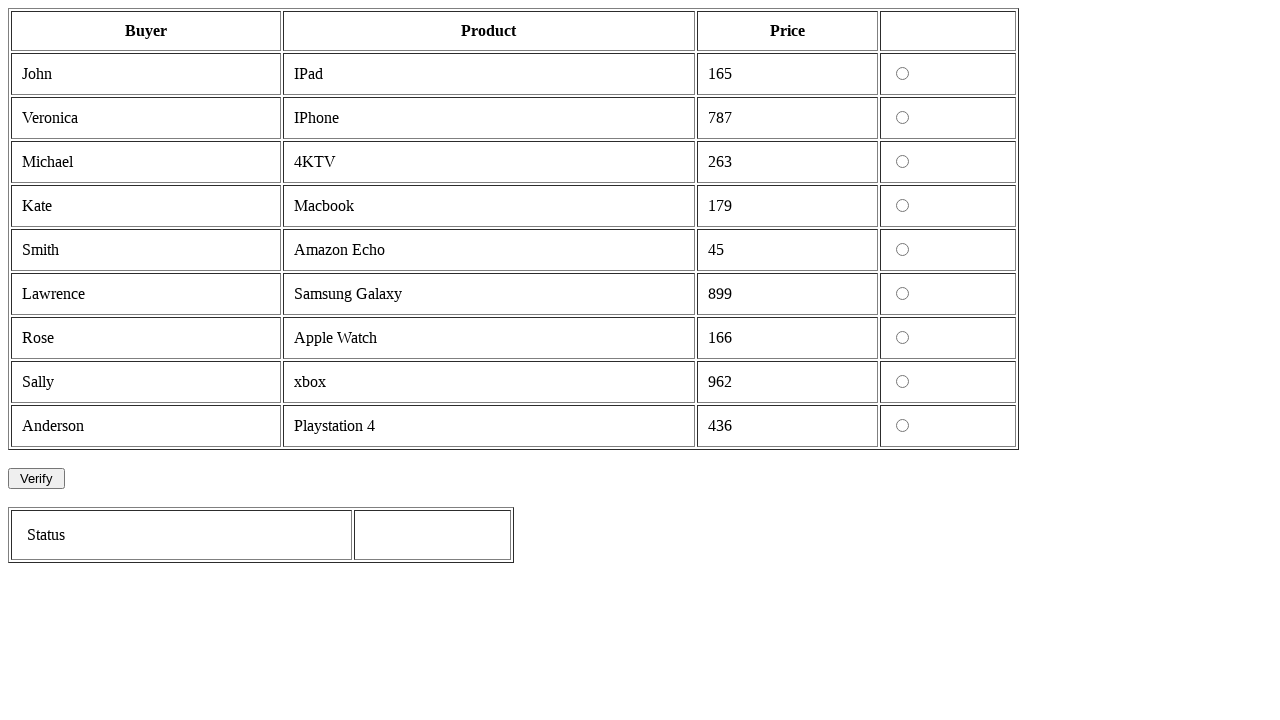

Found new minimum price: 45
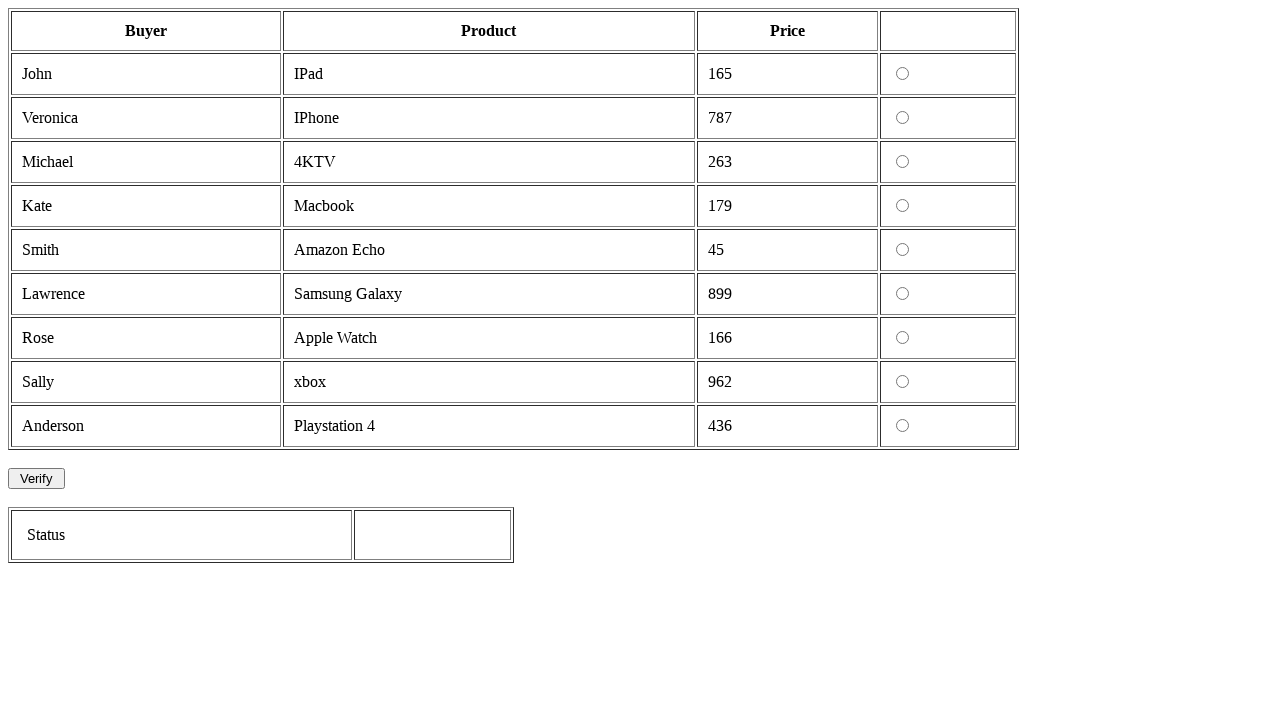

Extracted price text from table row
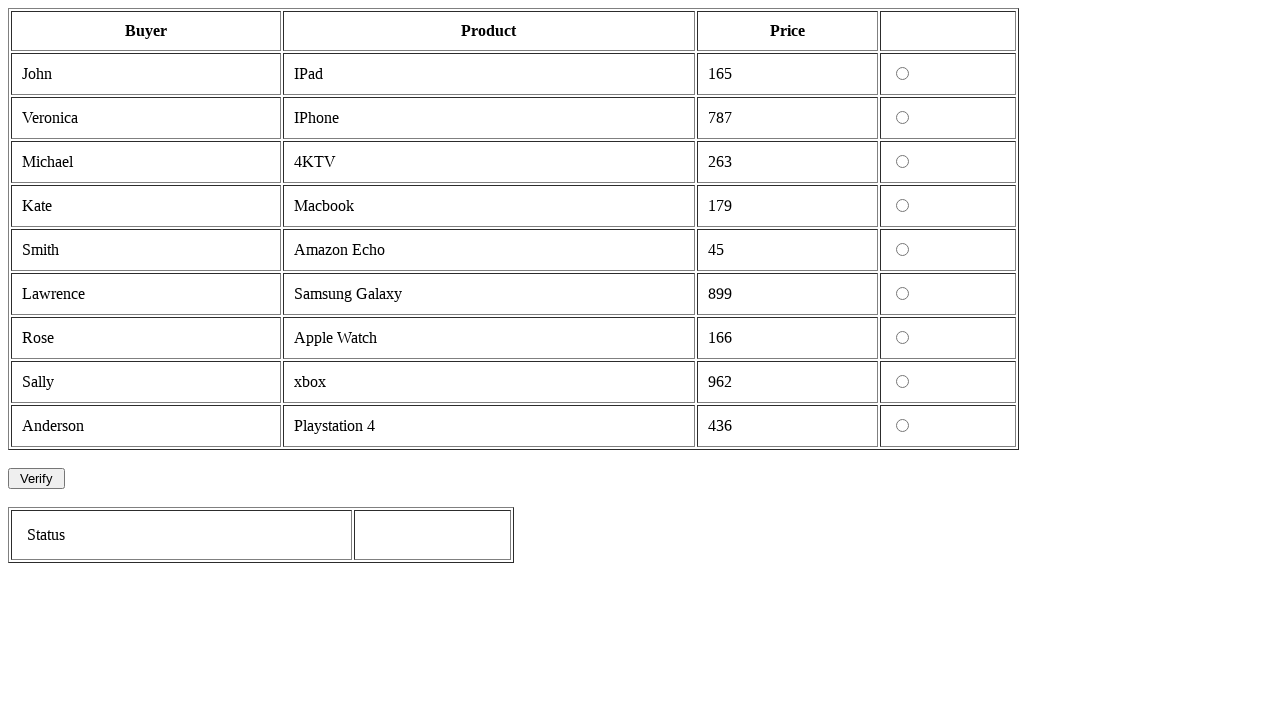

Extracted price text from table row
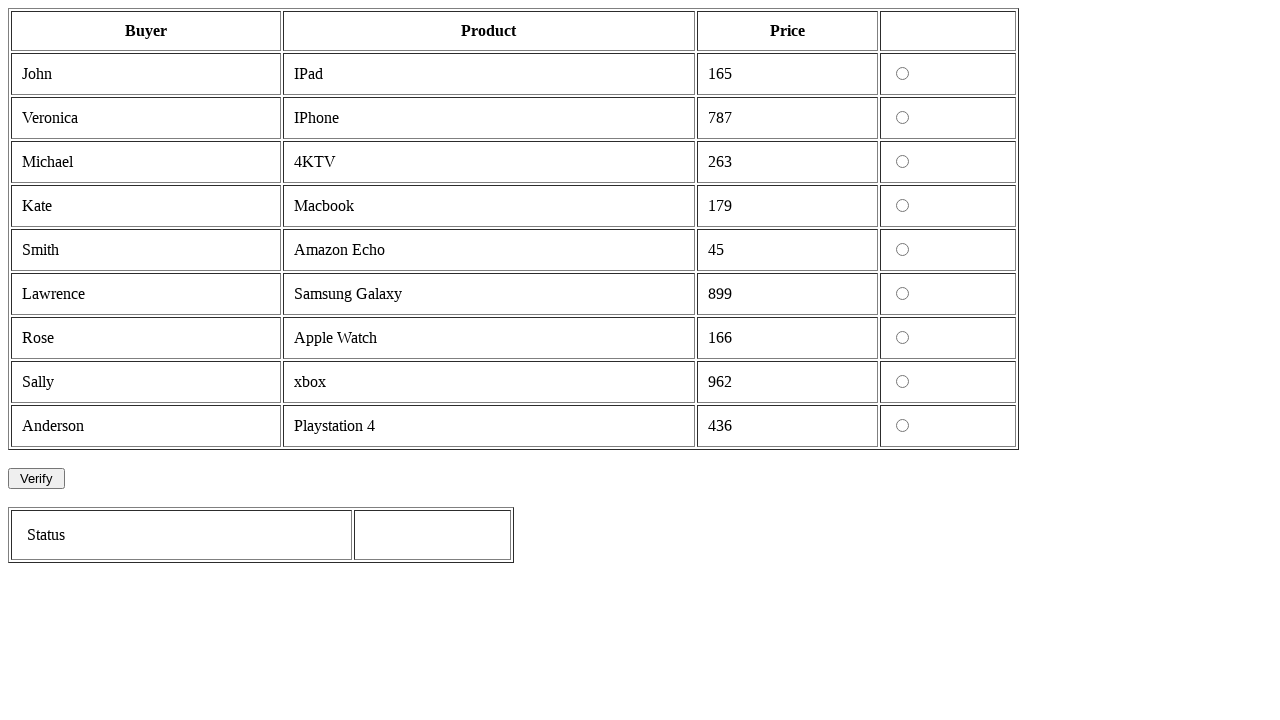

Extracted price text from table row
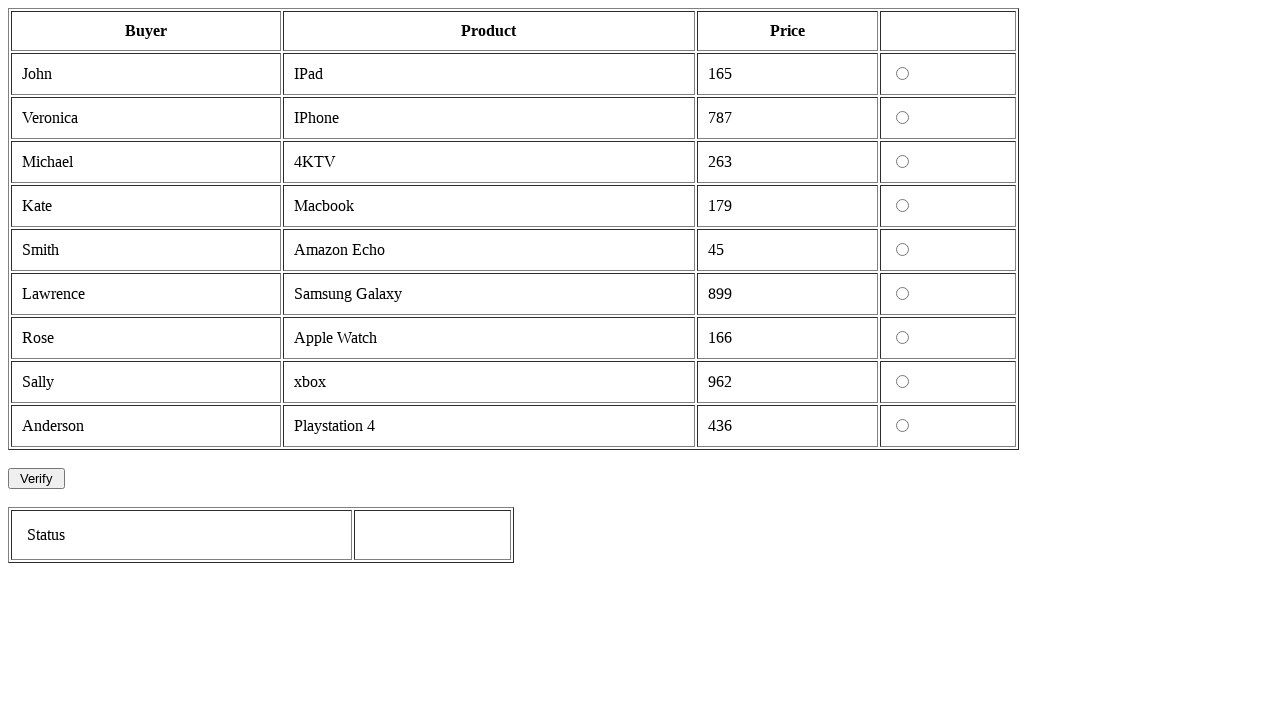

Extracted price text from table row
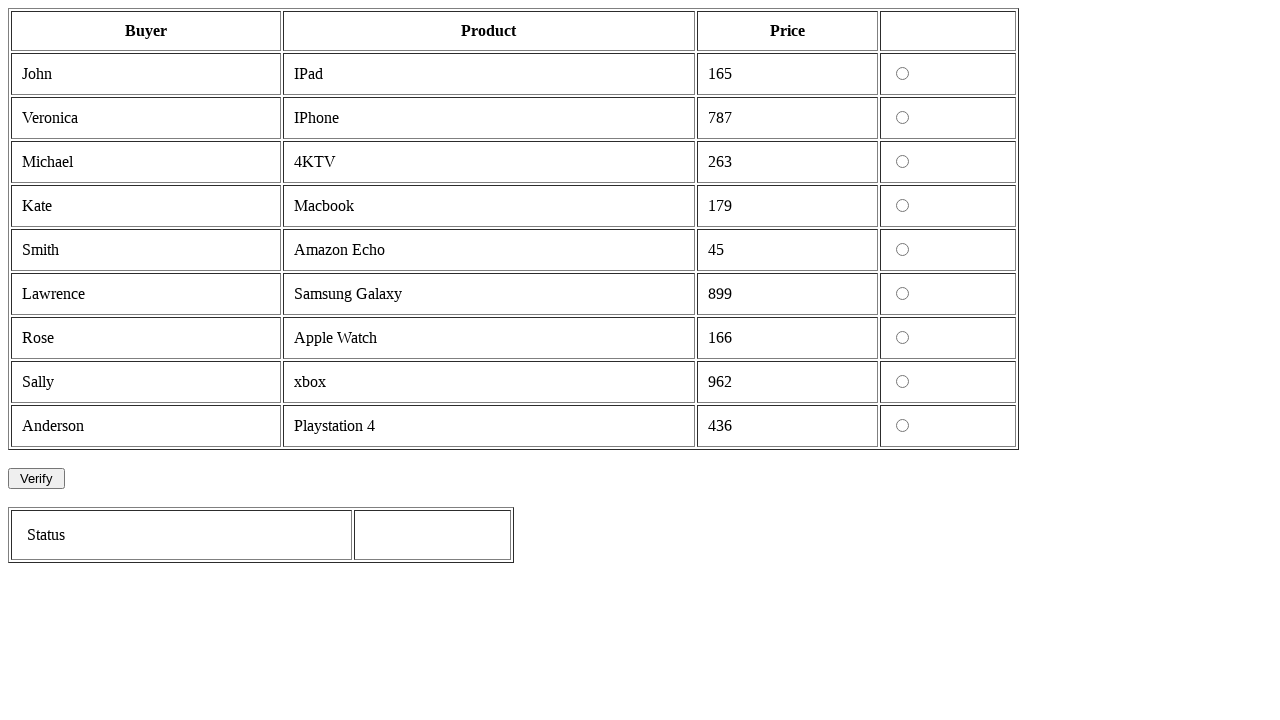

Clicked input element in row with minimum price 45 at (902, 250) on table#prods tbody tr >> nth=5 >> td >> nth=3 >> input
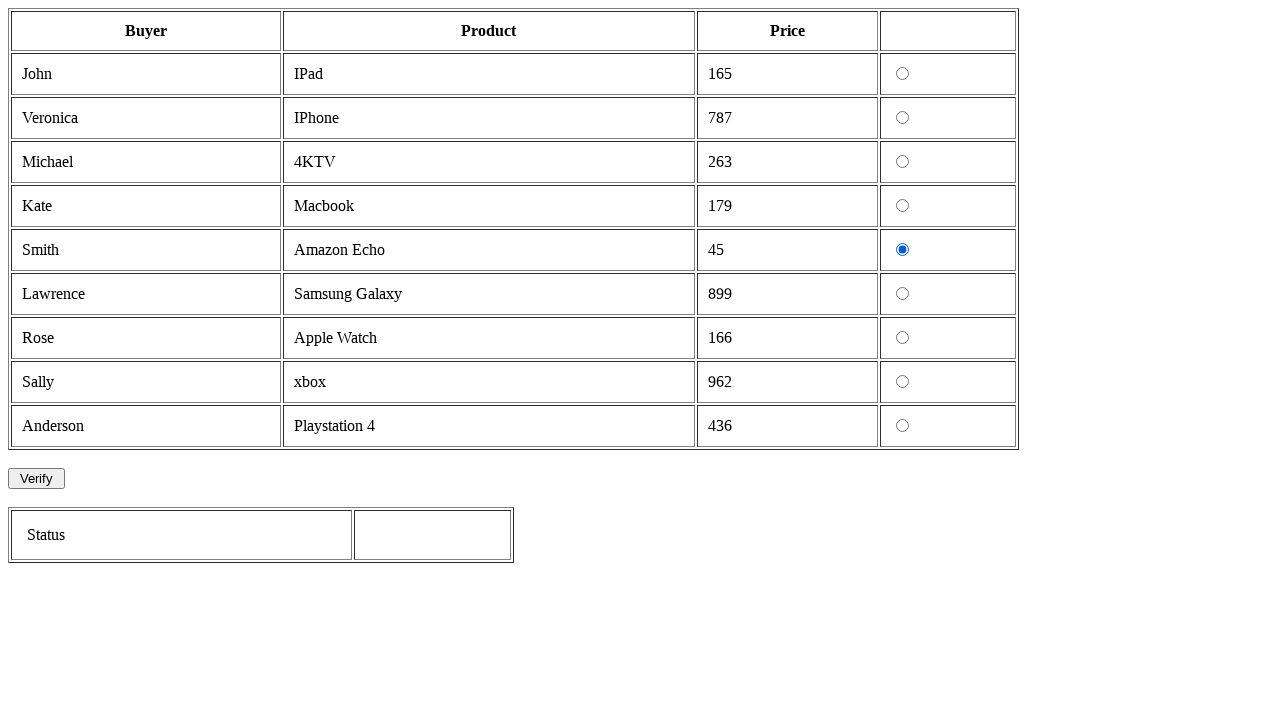

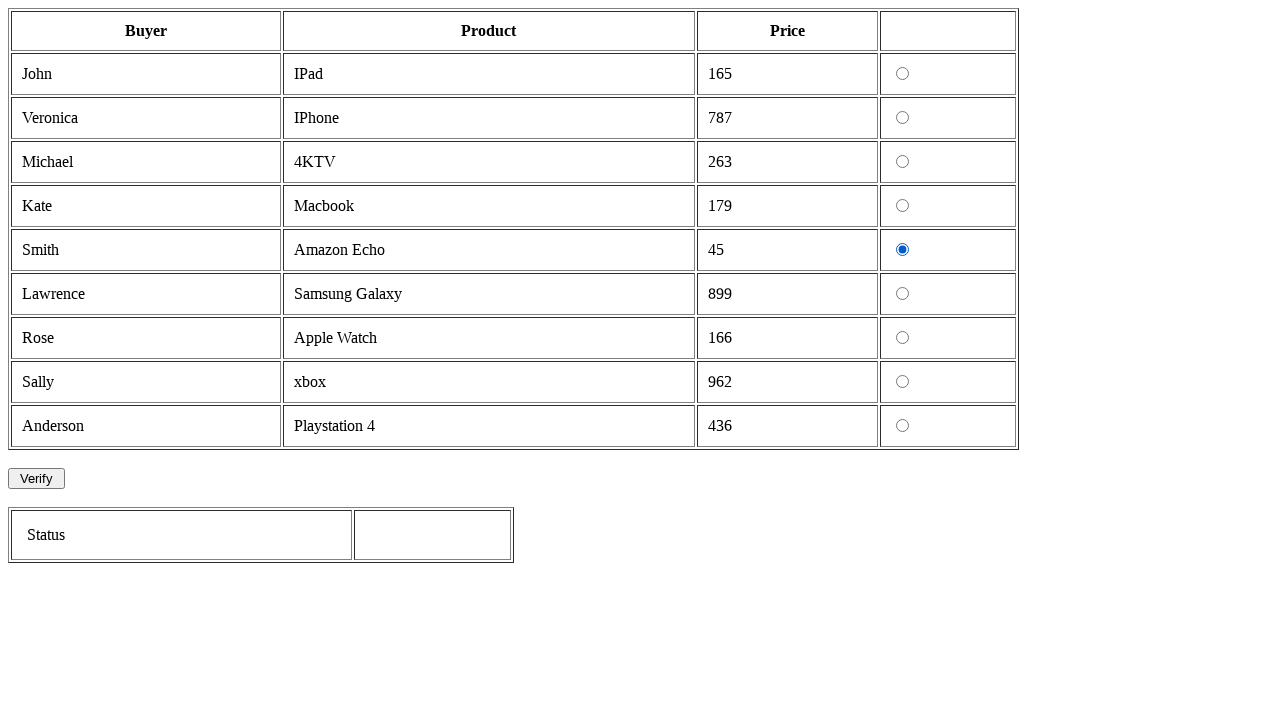